Tests that entering an empty string removes the todo item

Starting URL: https://demo.playwright.dev/todomvc

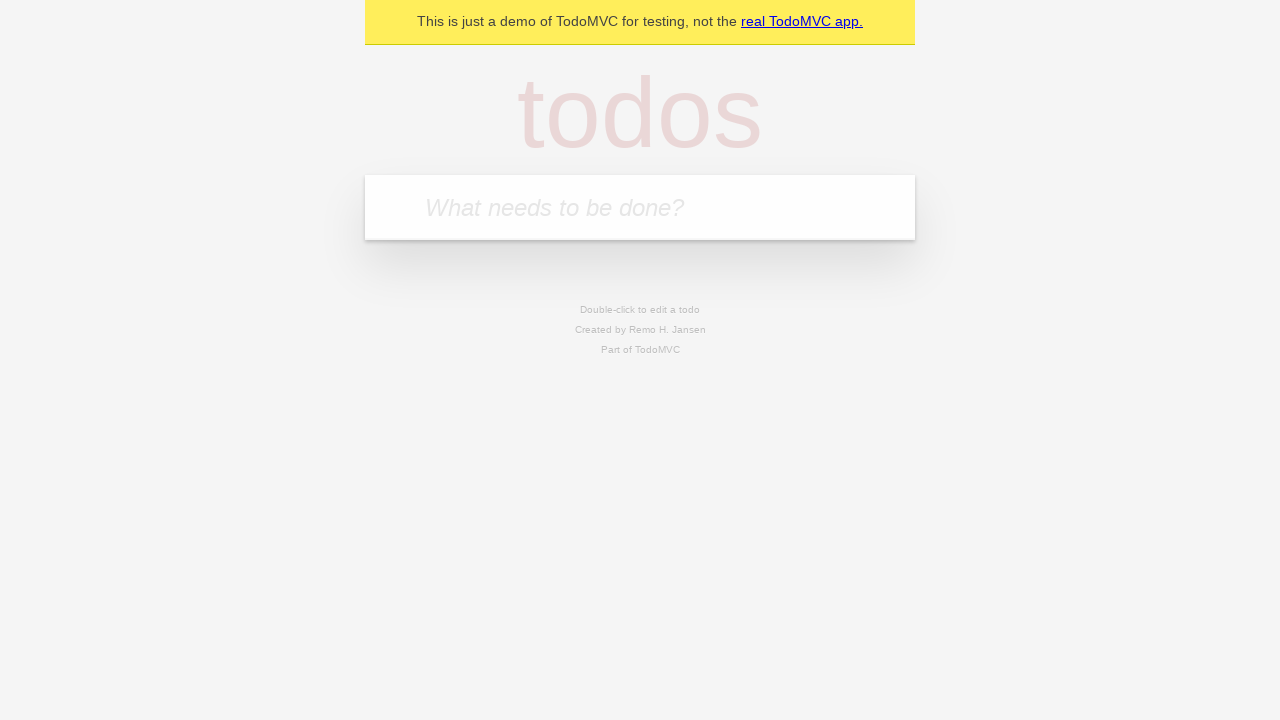

Filled new todo input with 'watch monty python' on internal:attr=[placeholder="What needs to be done?"i]
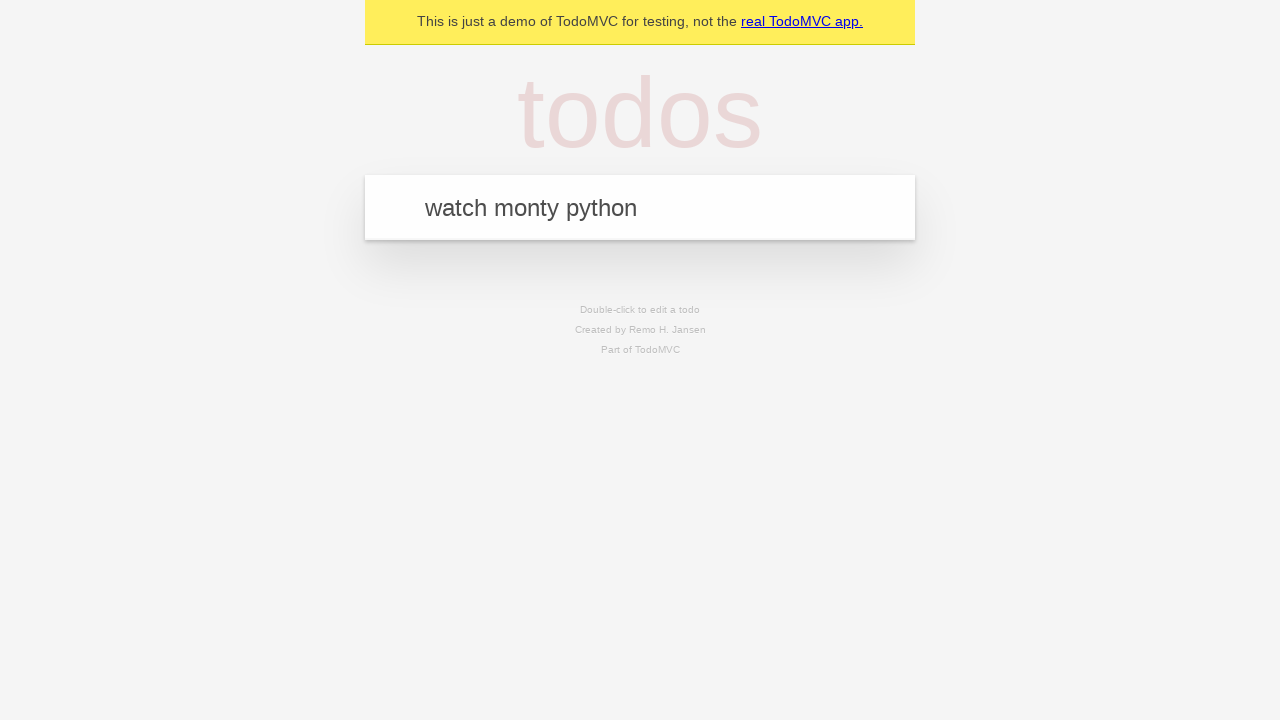

Pressed Enter to create todo 'watch monty python' on internal:attr=[placeholder="What needs to be done?"i]
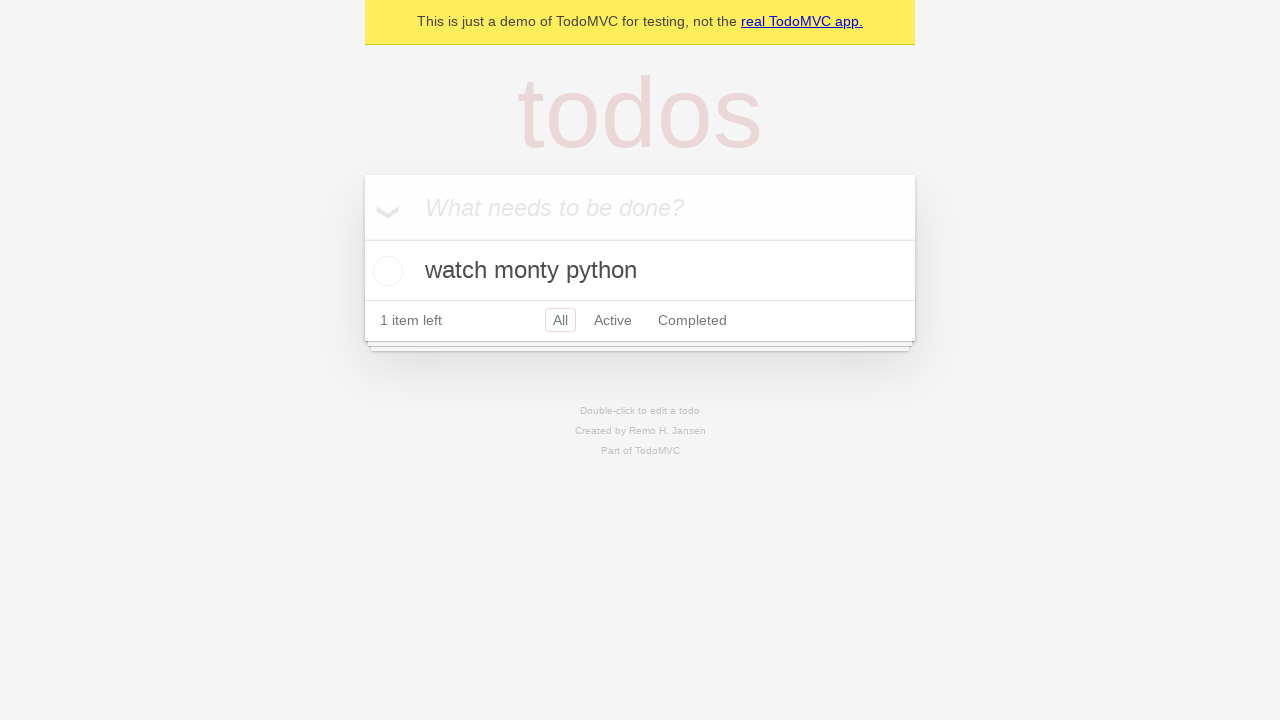

Filled new todo input with 'feed the cat' on internal:attr=[placeholder="What needs to be done?"i]
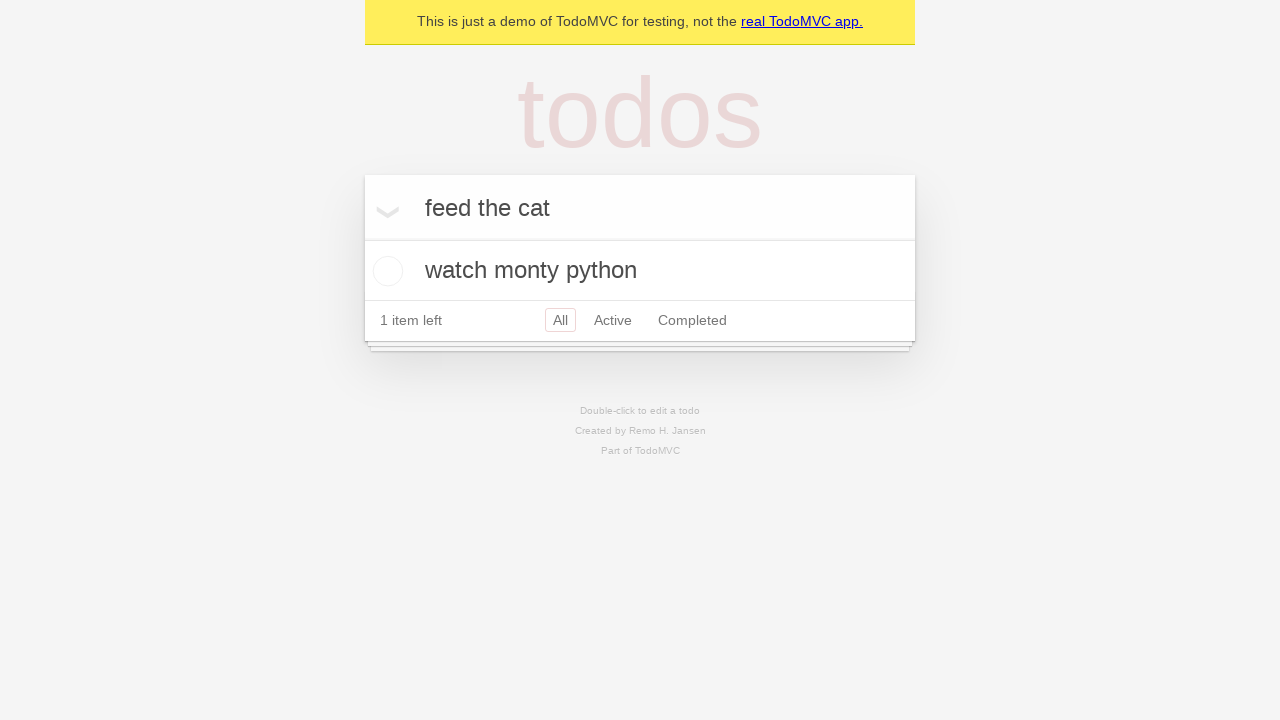

Pressed Enter to create todo 'feed the cat' on internal:attr=[placeholder="What needs to be done?"i]
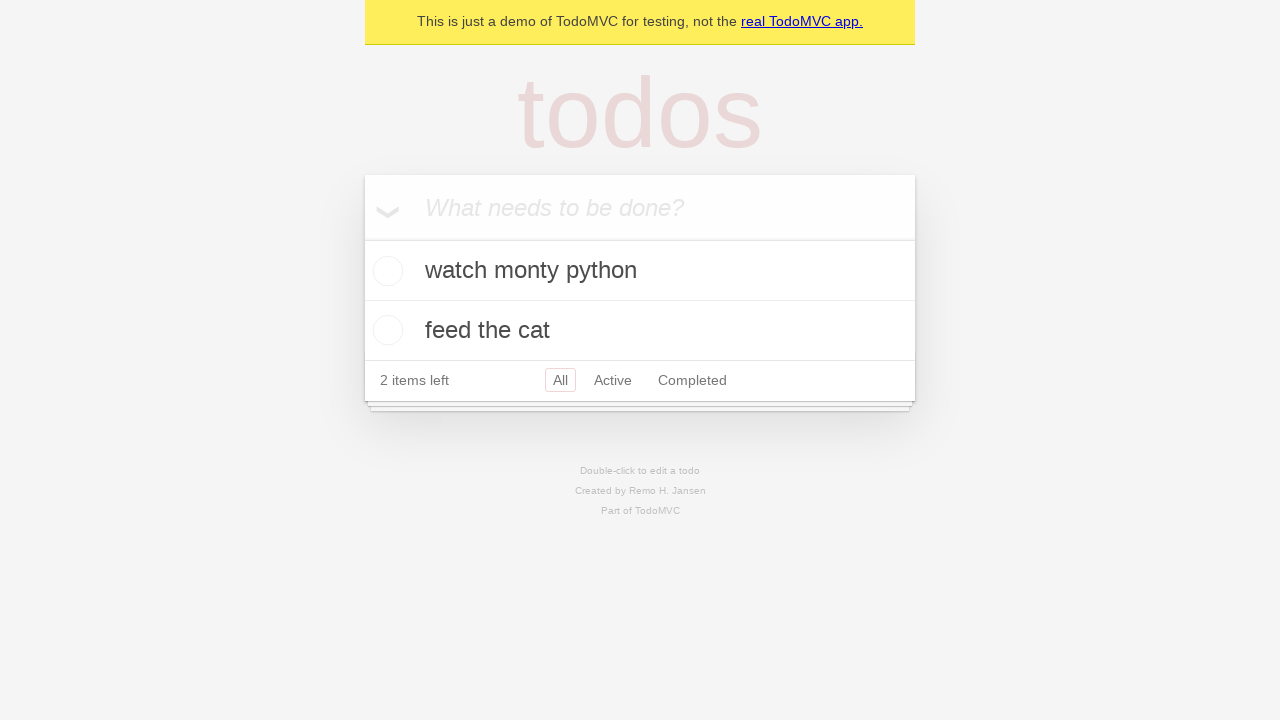

Filled new todo input with 'book a doctors appointment' on internal:attr=[placeholder="What needs to be done?"i]
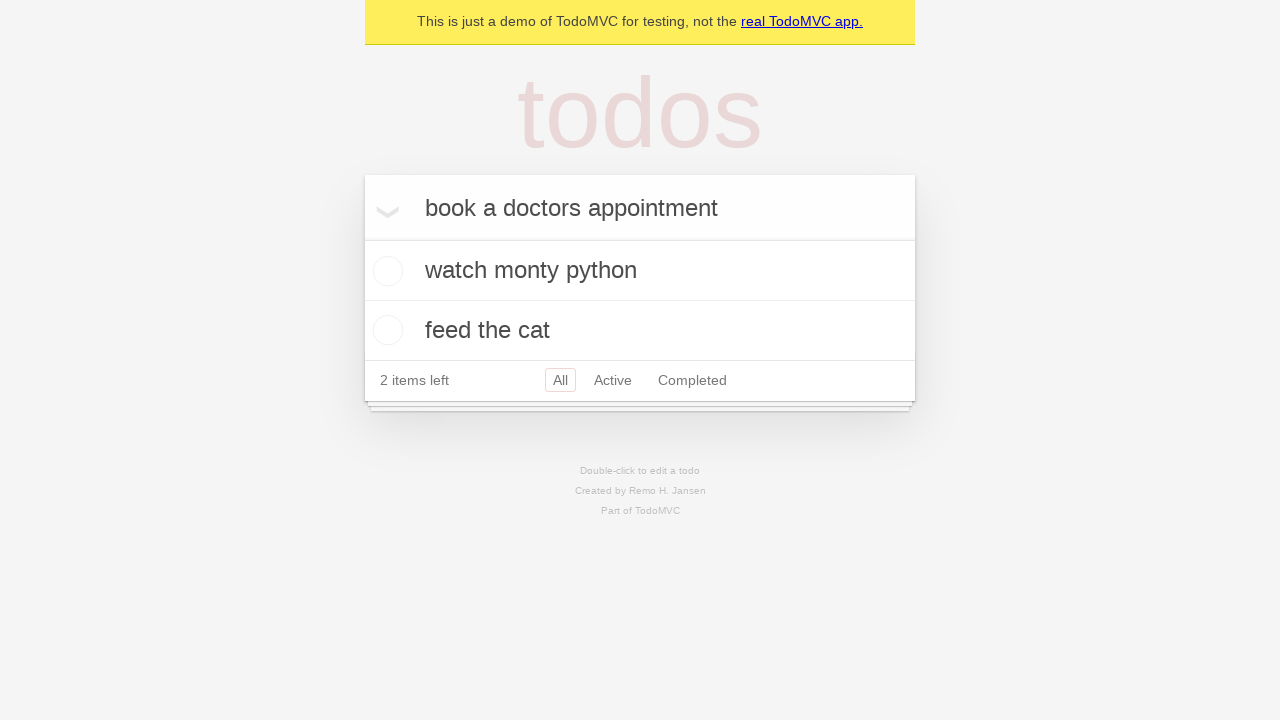

Pressed Enter to create todo 'book a doctors appointment' on internal:attr=[placeholder="What needs to be done?"i]
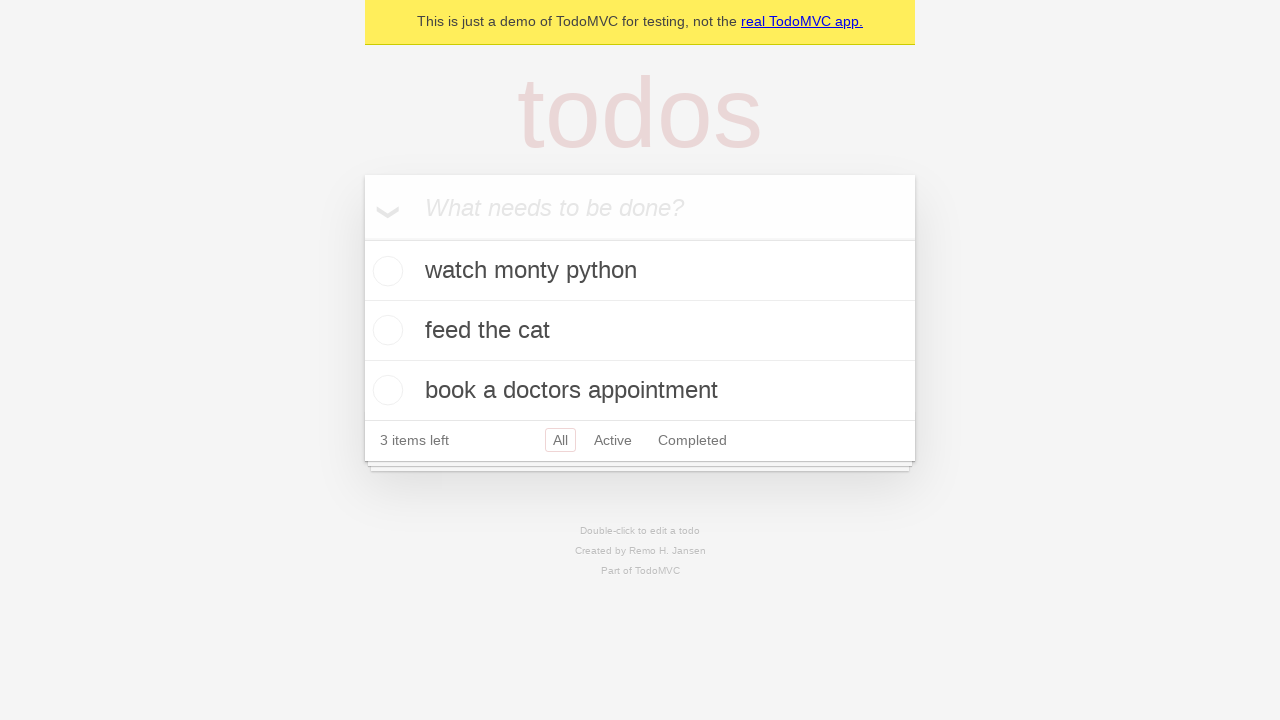

Waited for 3 todo items to be created
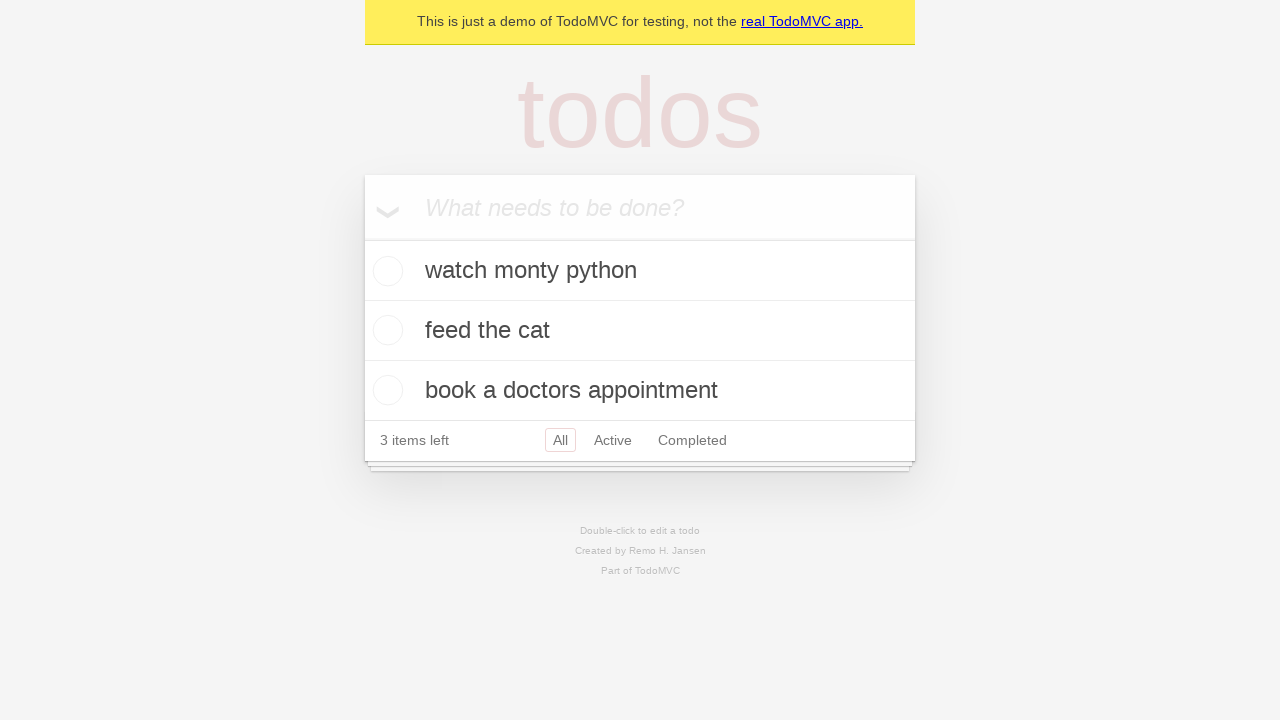

Located all todo item elements
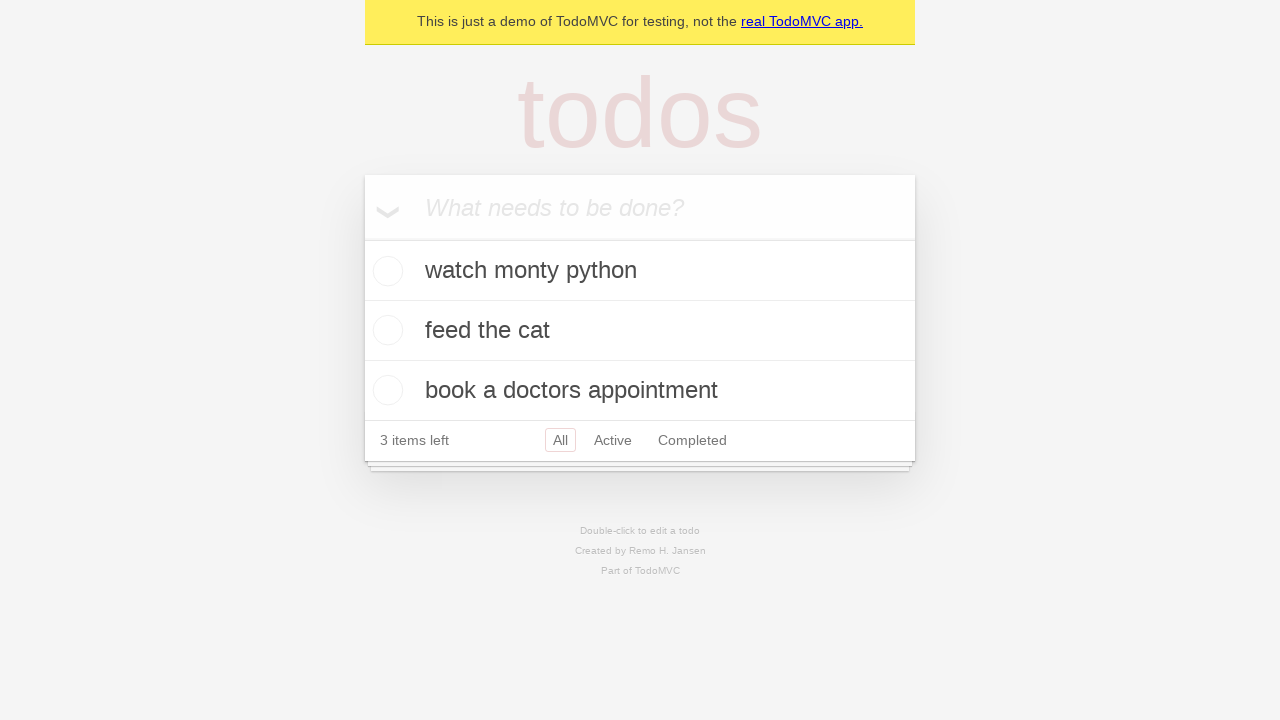

Double-clicked second todo item to enter edit mode at (640, 331) on internal:testid=[data-testid="todo-item"s] >> nth=1
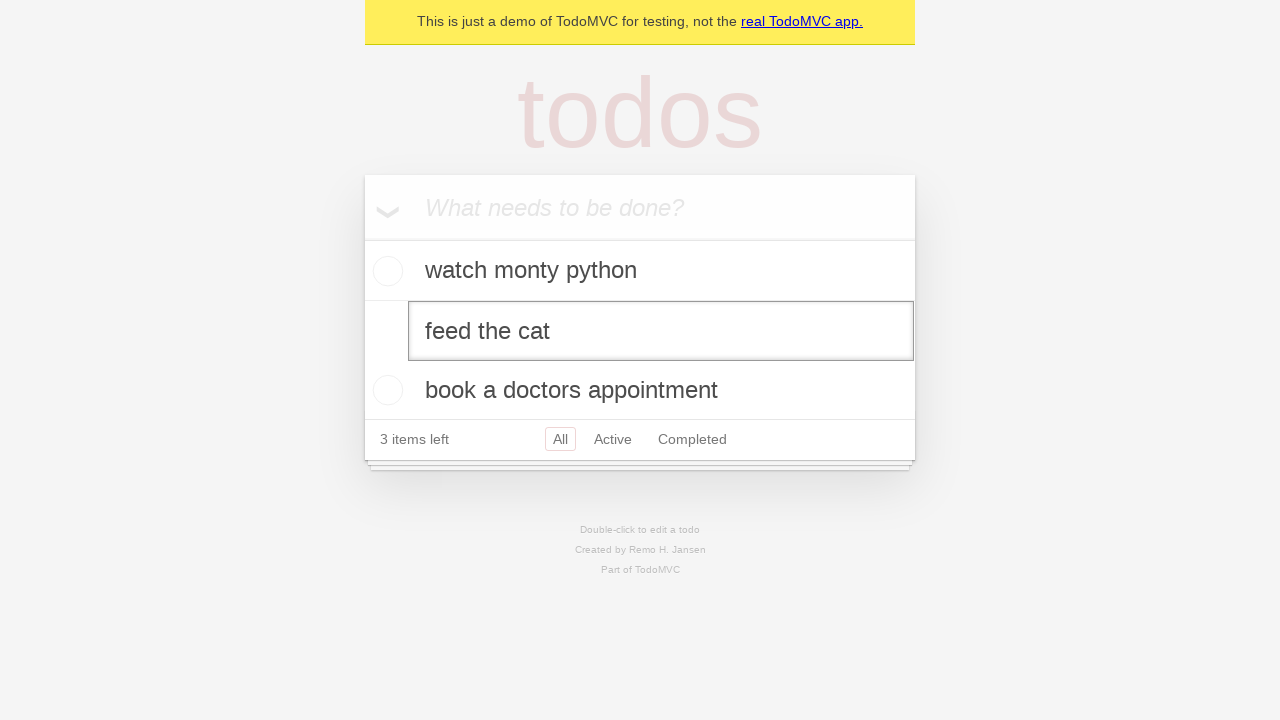

Located edit textbox for second todo
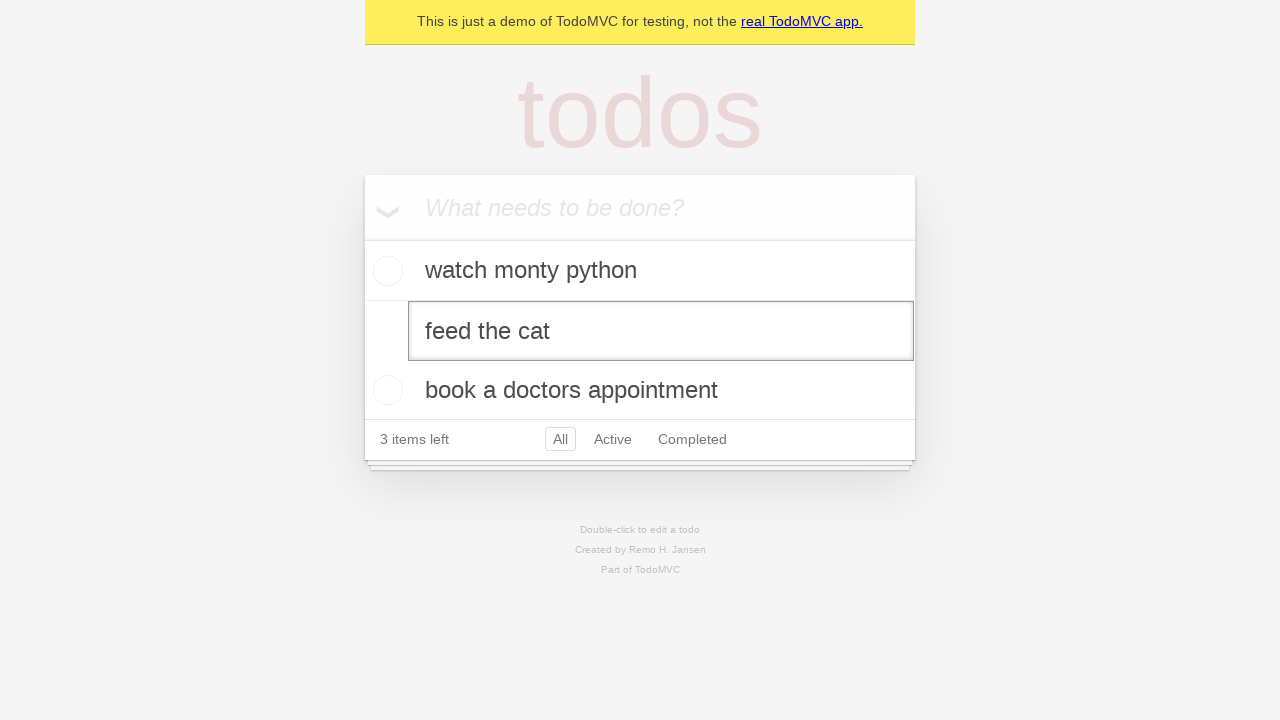

Cleared text in edit box (entered empty string) on internal:testid=[data-testid="todo-item"s] >> nth=1 >> internal:role=textbox[nam
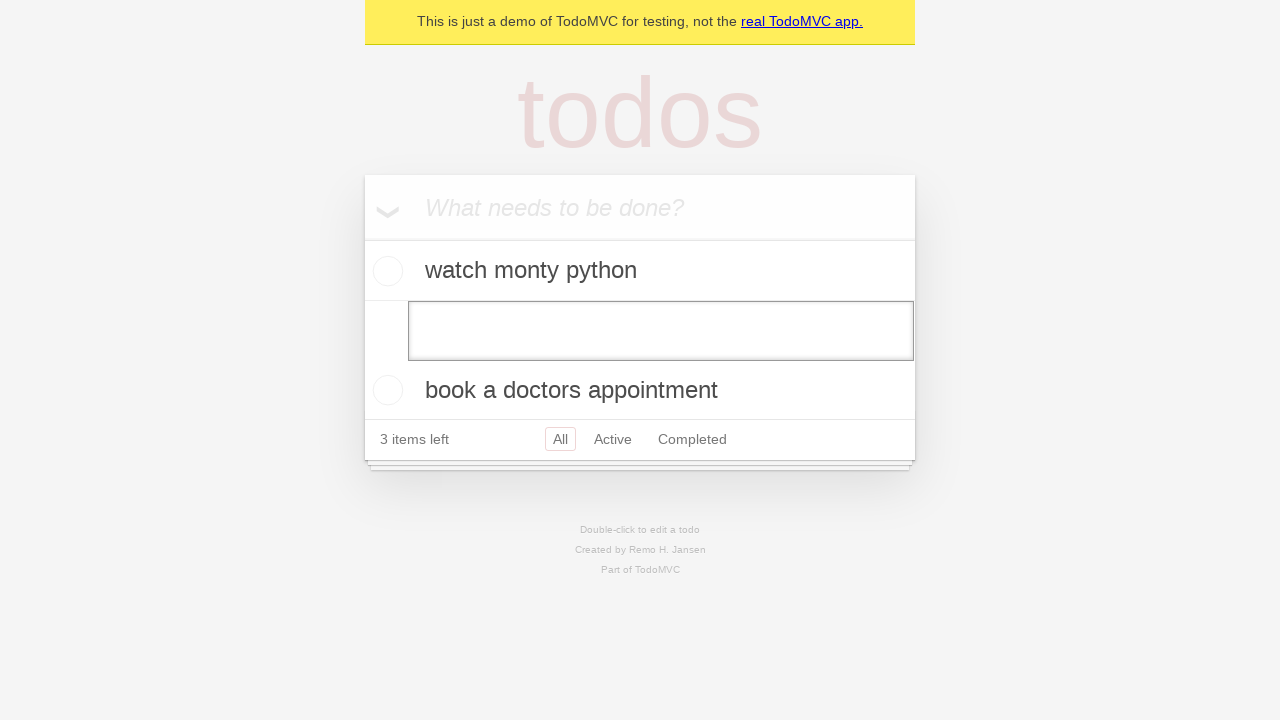

Pressed Enter to submit empty string and remove todo on internal:testid=[data-testid="todo-item"s] >> nth=1 >> internal:role=textbox[nam
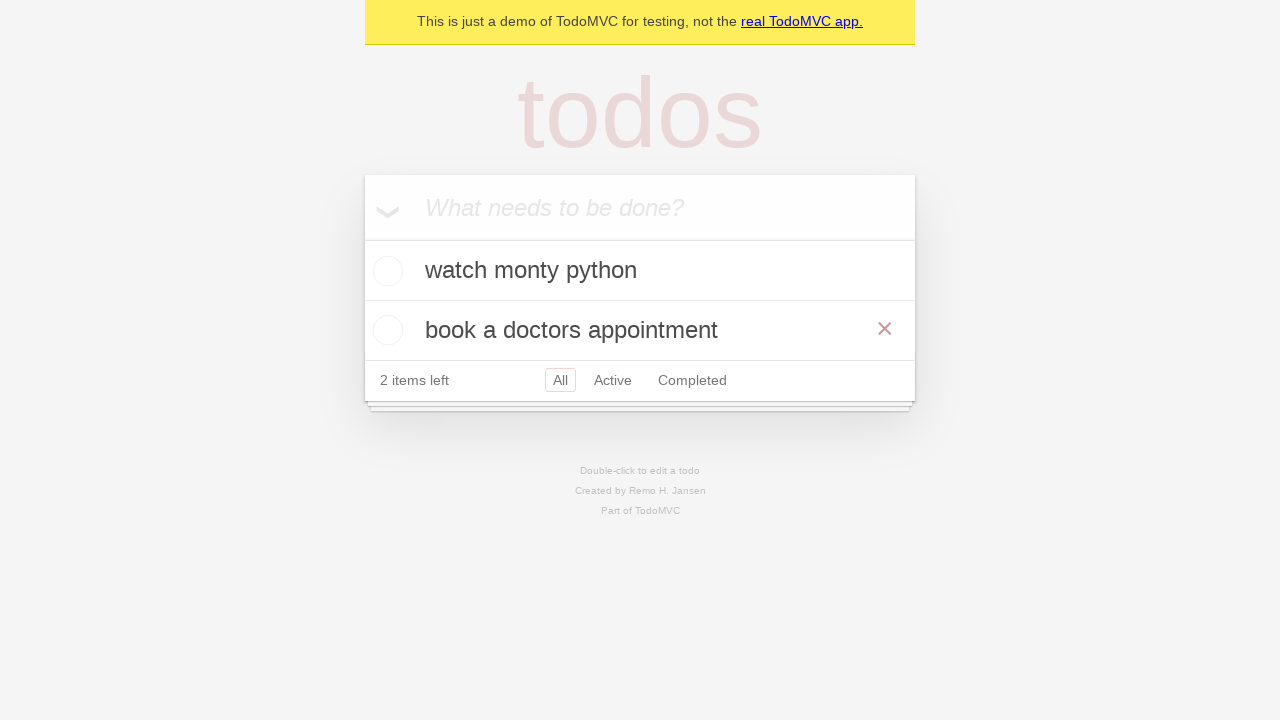

Verified that todo item was removed (2 items remaining)
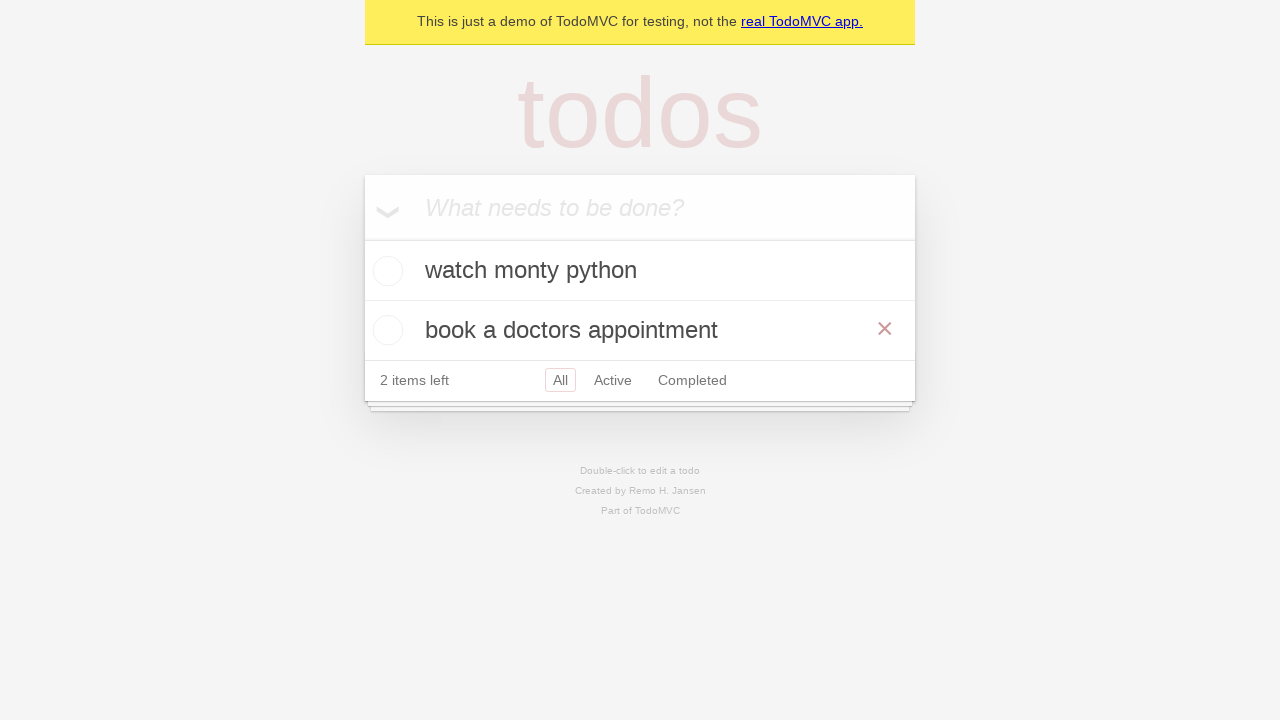

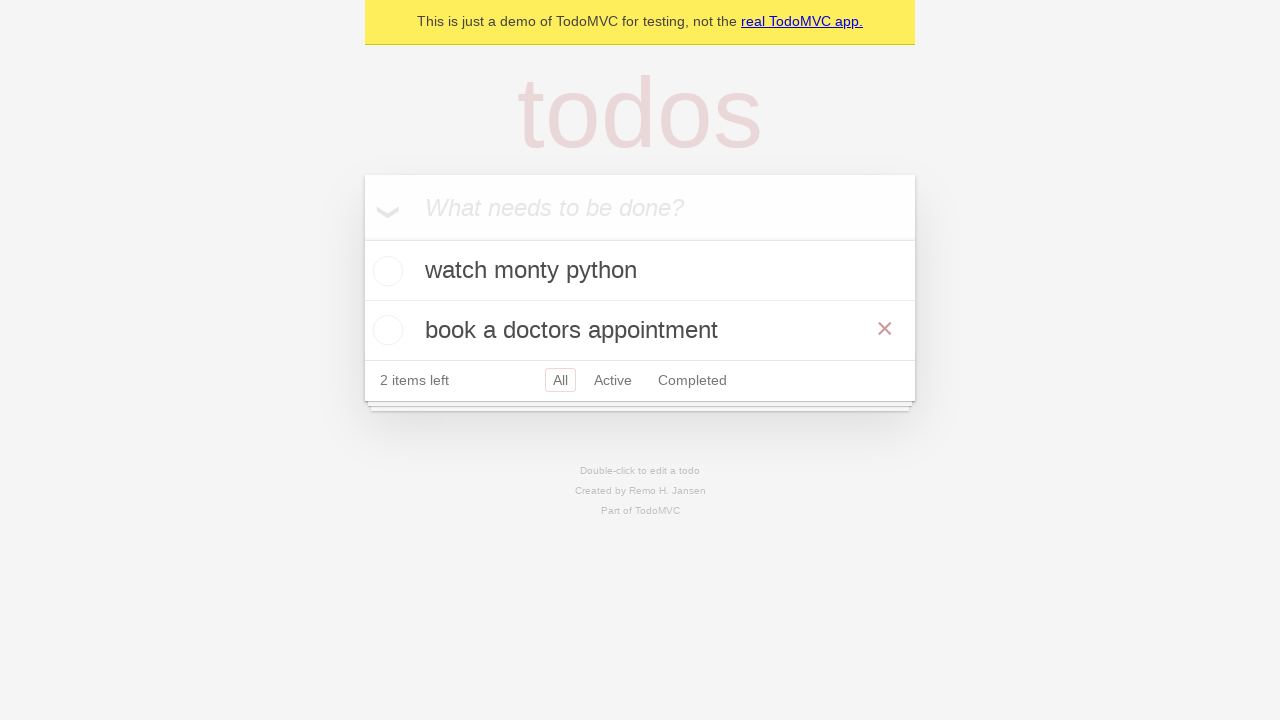